Tests dropdown selection by selecting "Option 2" from a dropdown menu

Starting URL: https://the-internet.herokuapp.com/dropdown

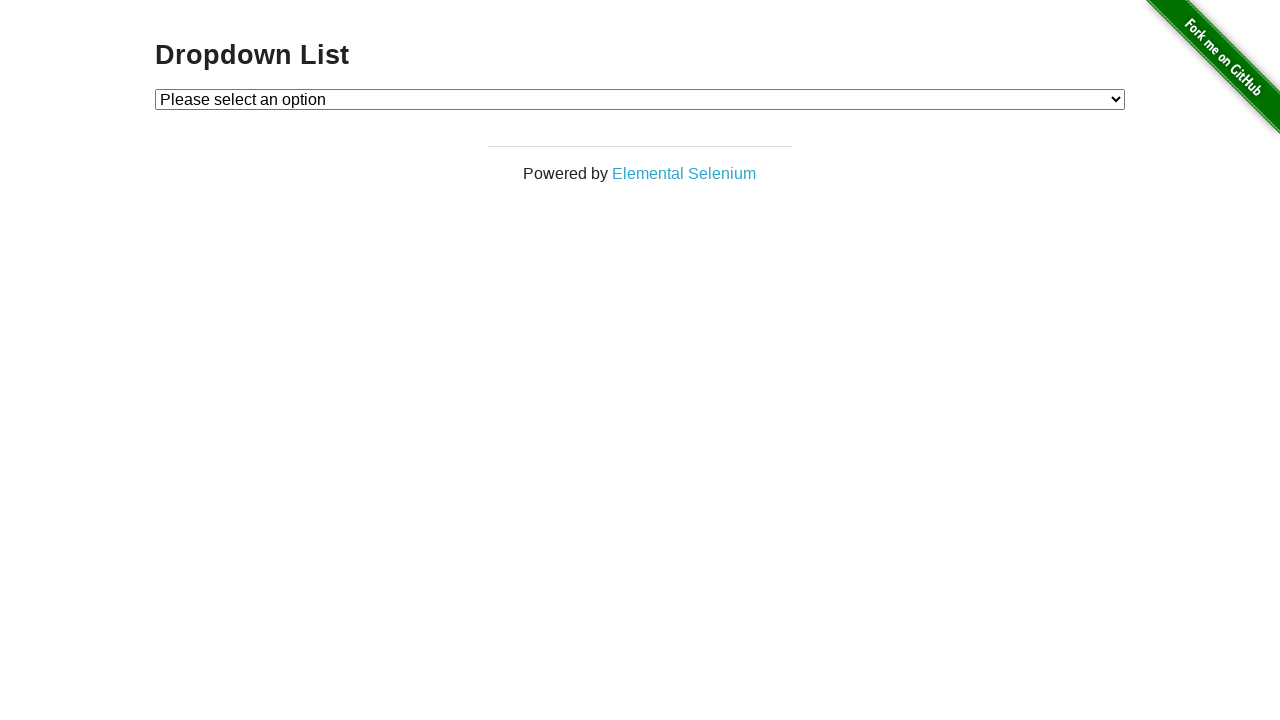

Selected 'Option 2' from dropdown menu on #dropdown
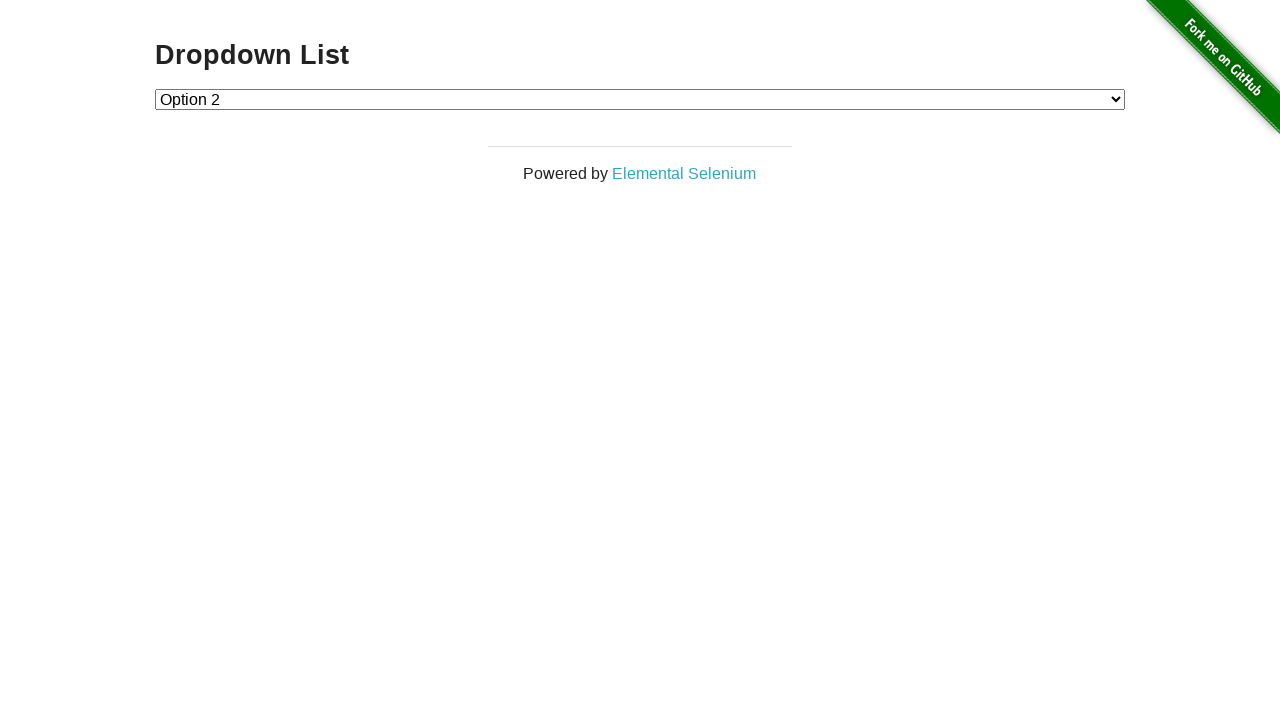

Located the checked dropdown option
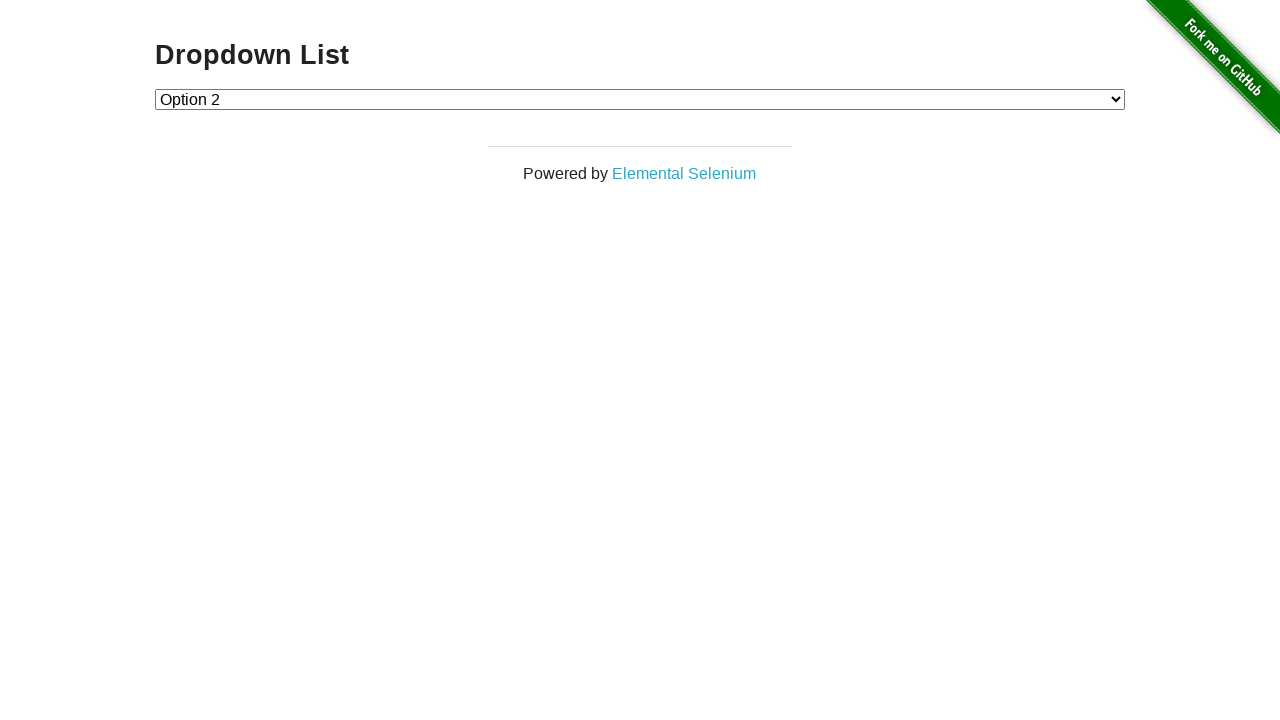

Verified that 'Option 2' is selected in the dropdown
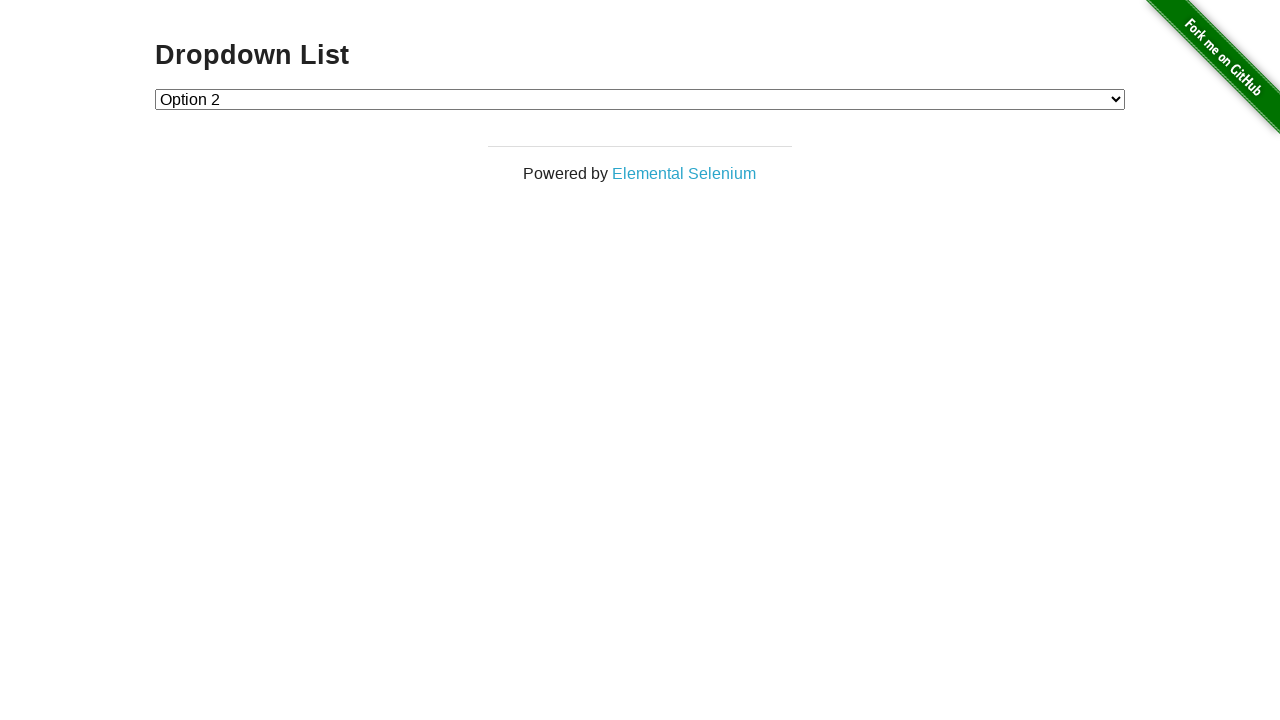

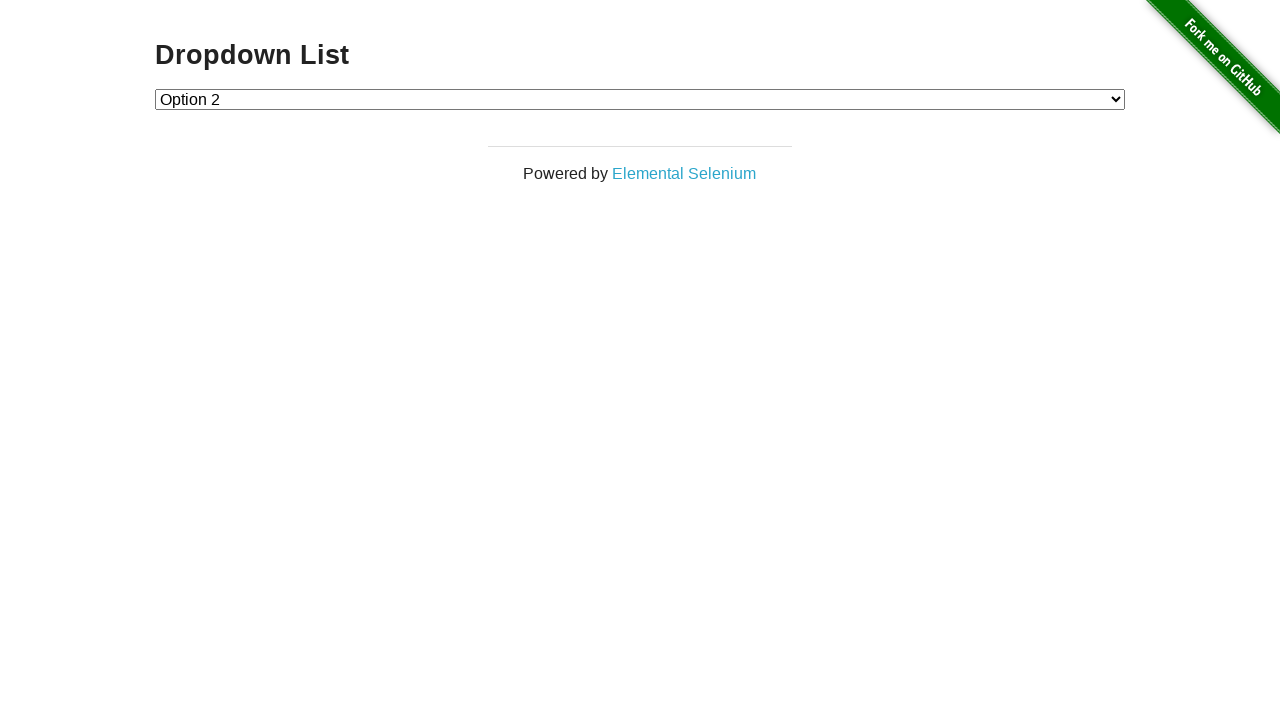